Tests a registration form by filling in first name, last name, and email fields, then submitting and verifying the success message.

Starting URL: http://suninjuly.github.io/registration1.html

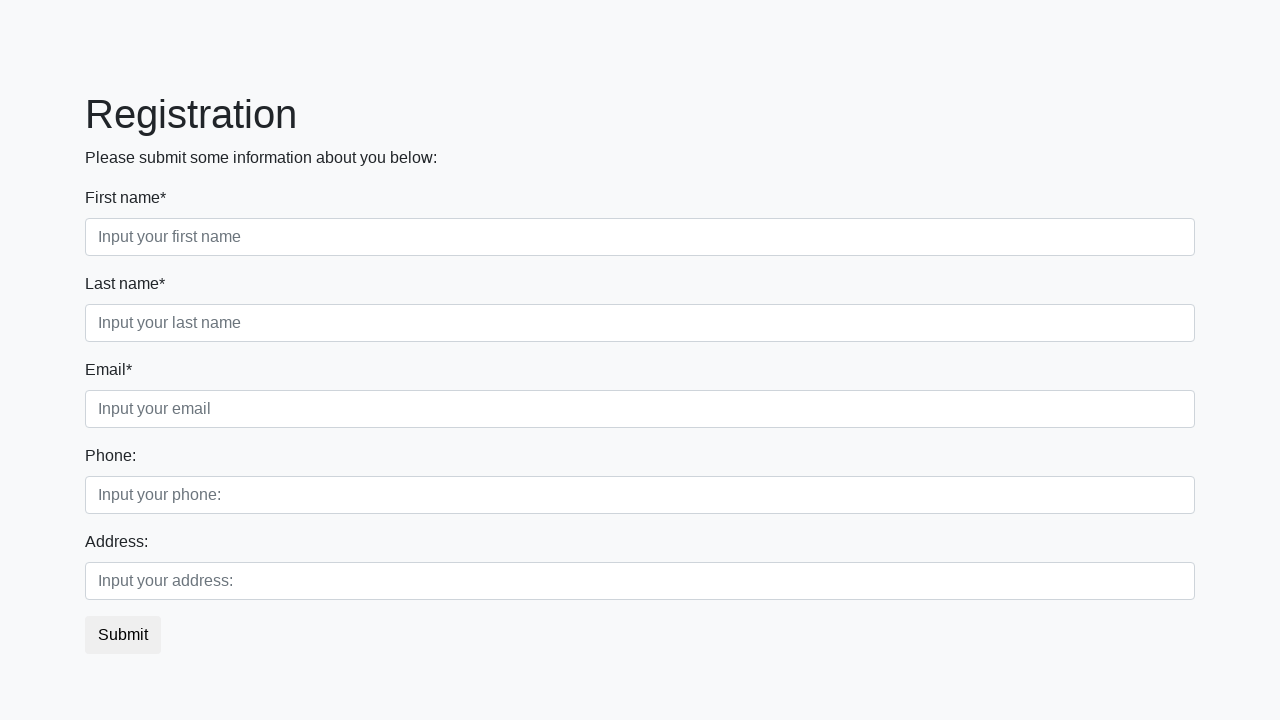

Filled first name field with 'Ivan' on input[placeholder='Input your first name']
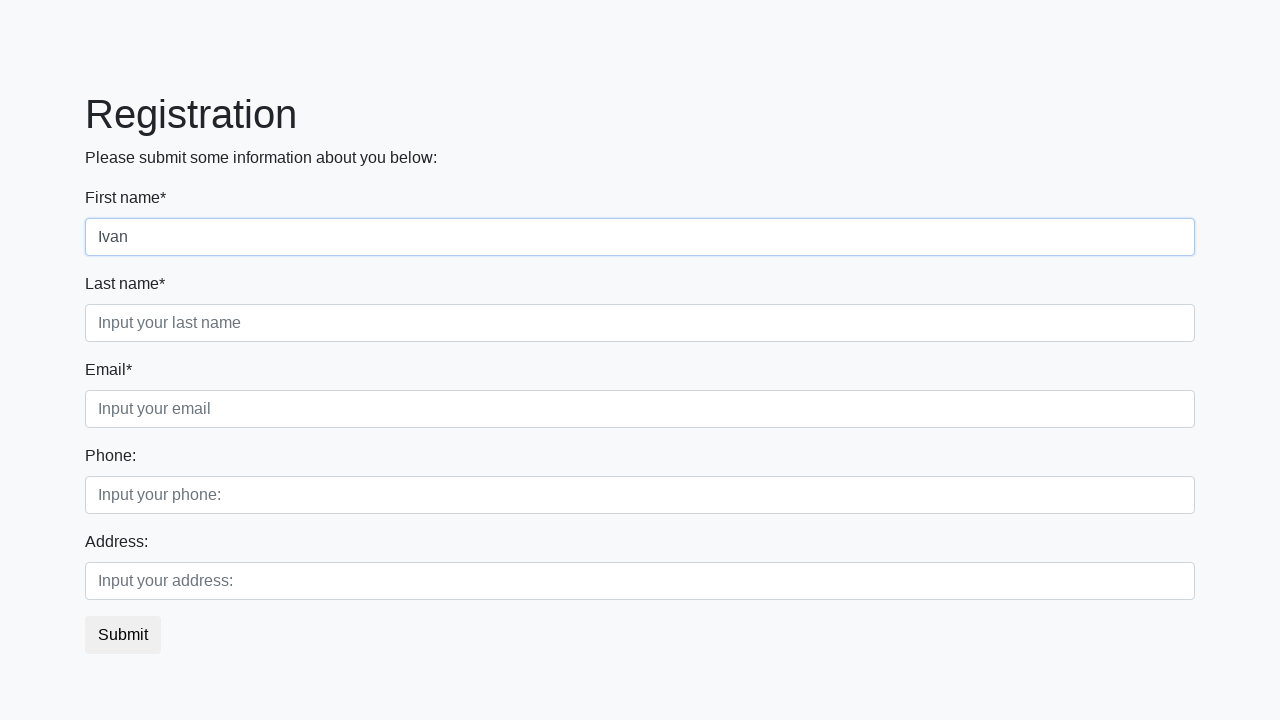

Filled last name field with 'Petrov' on input[placeholder='Input your last name']
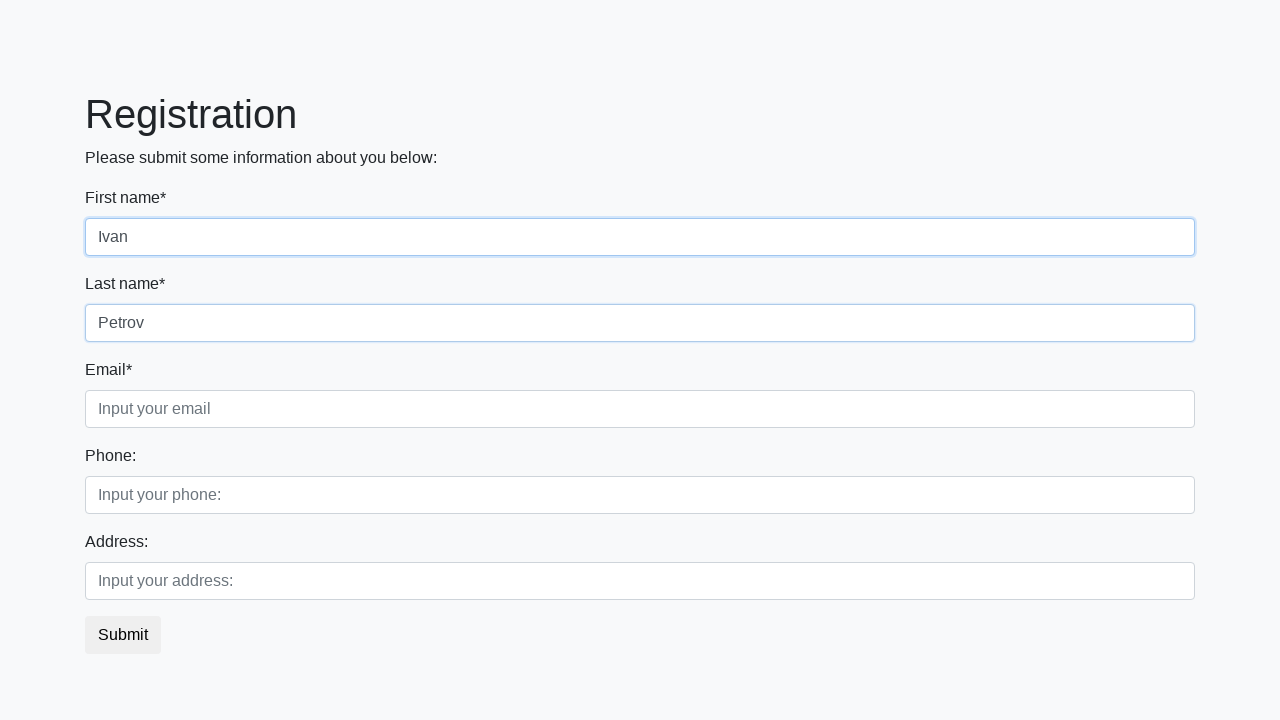

Filled email field with 'test@mail.ru' on input[placeholder='Input your email']
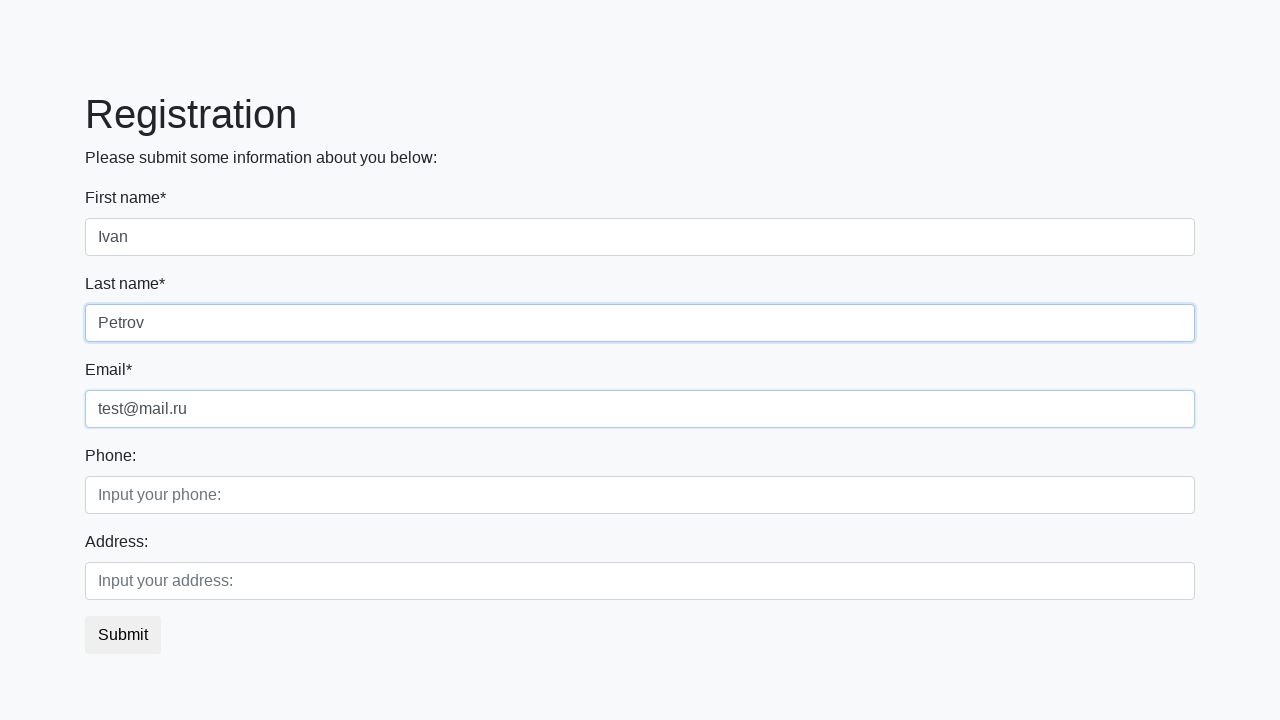

Clicked submit button at (123, 635) on button.btn
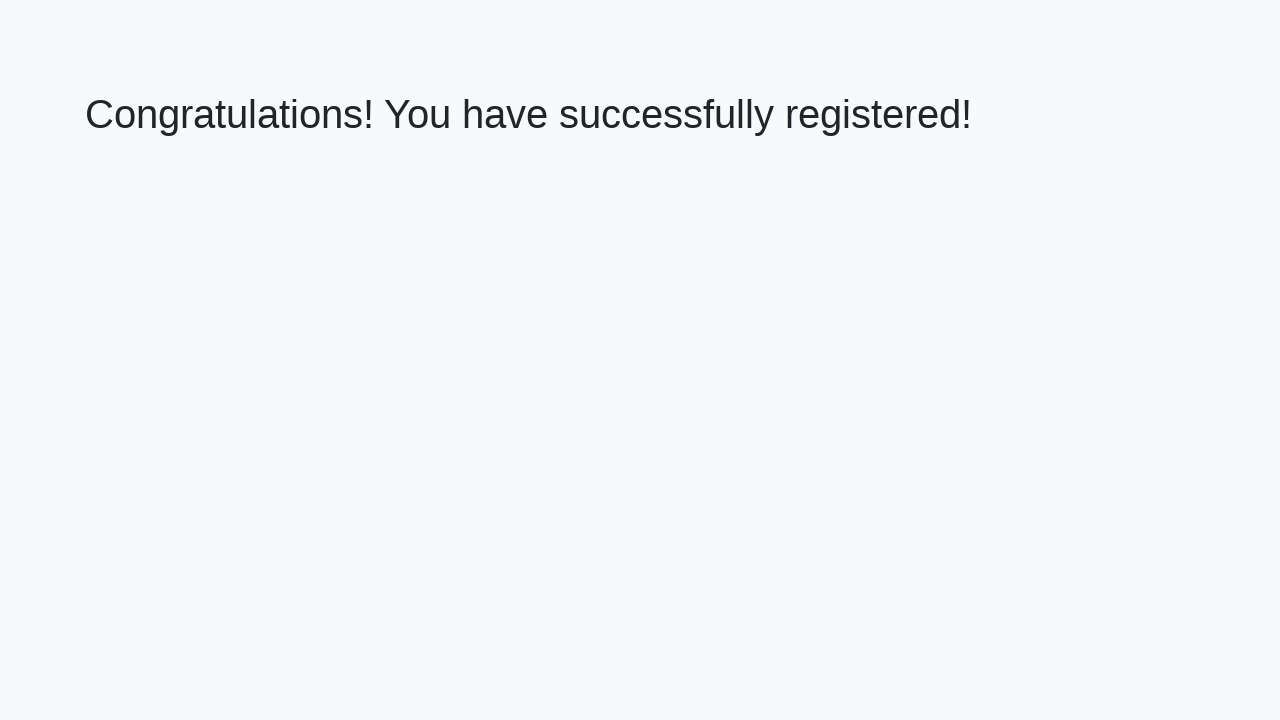

Success message appeared - registration completed
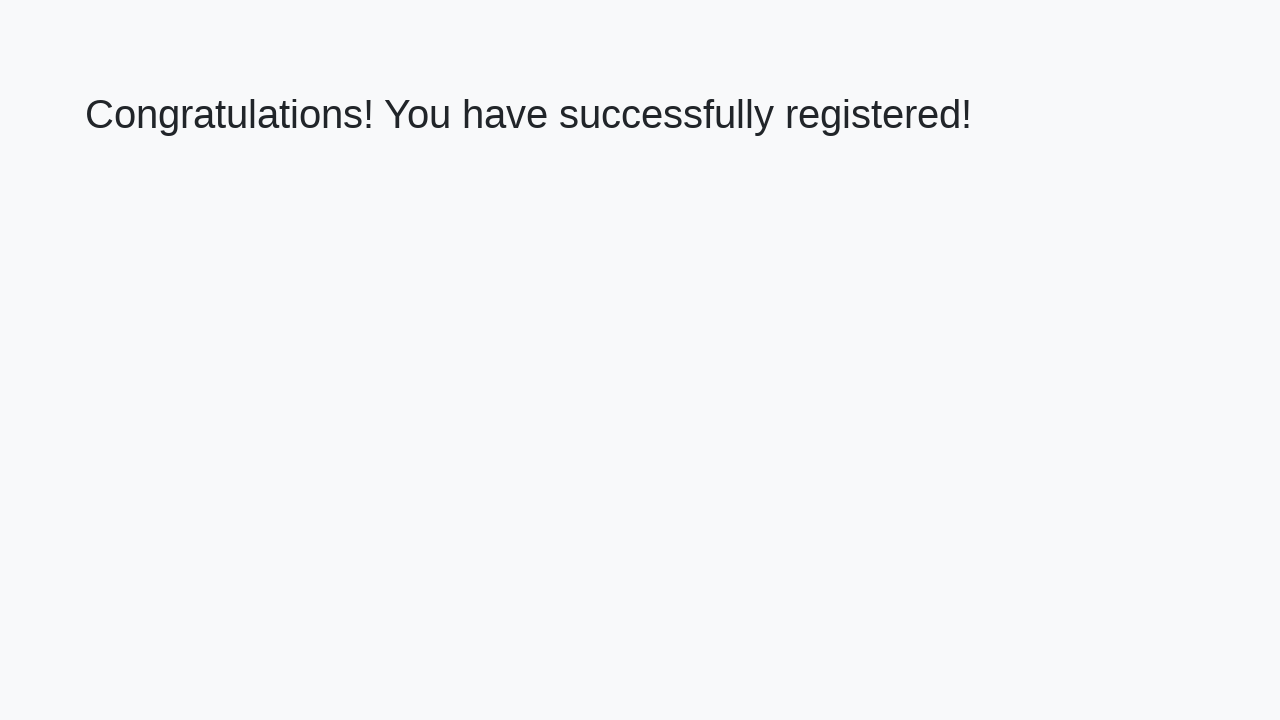

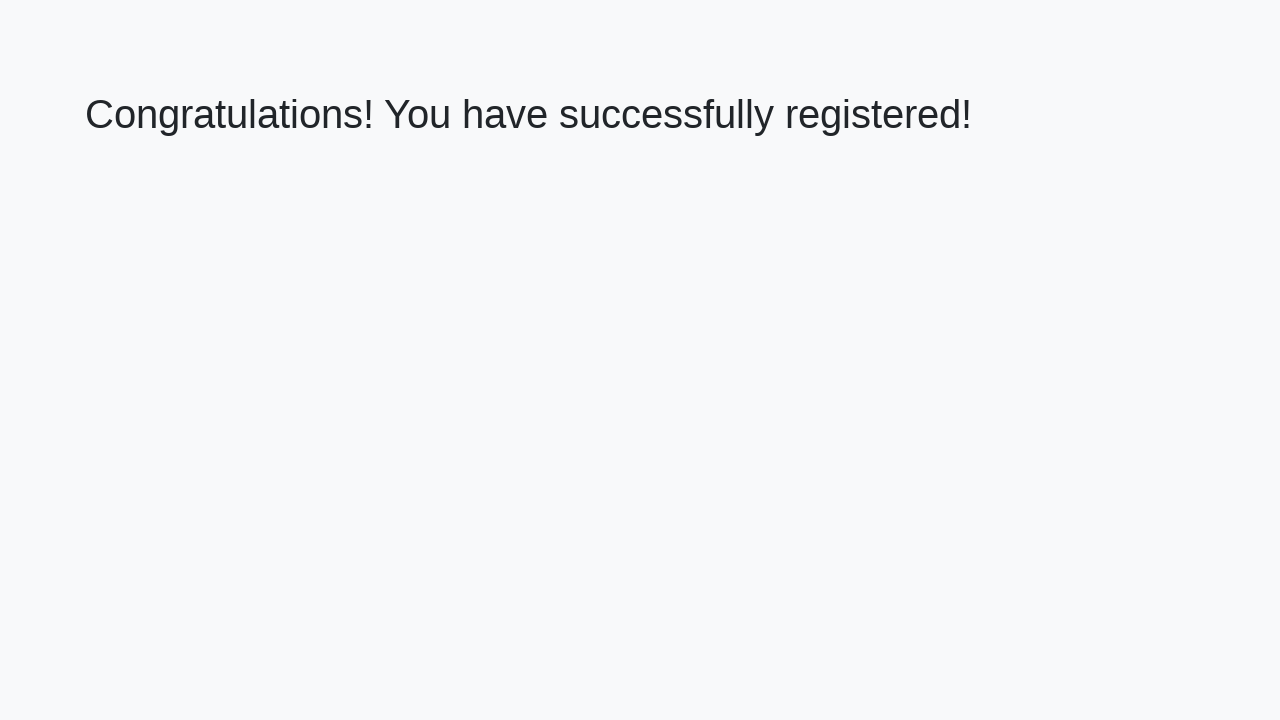